Tests clicking the header logo/link on the text-box page to navigate to the main page

Starting URL: https://demoqa.com/text-box

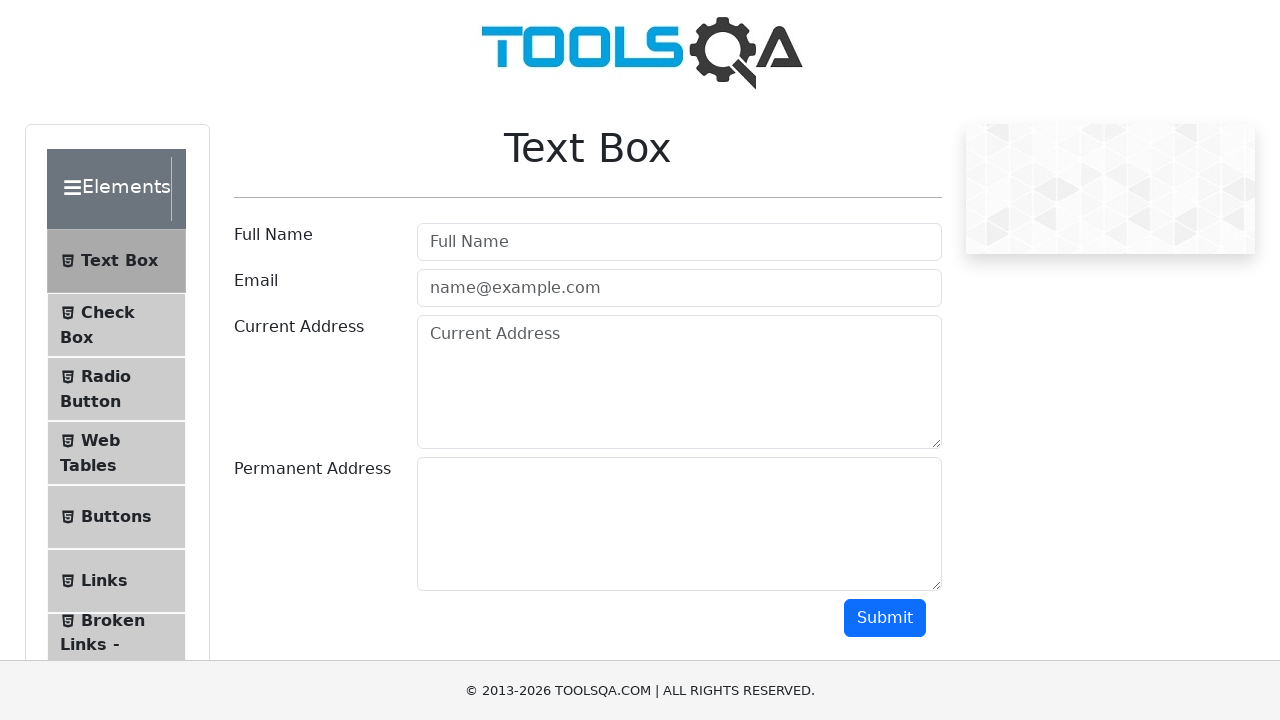

Clicked header logo/link to navigate to main page at (640, 50) on xpath=//body/div/header/a
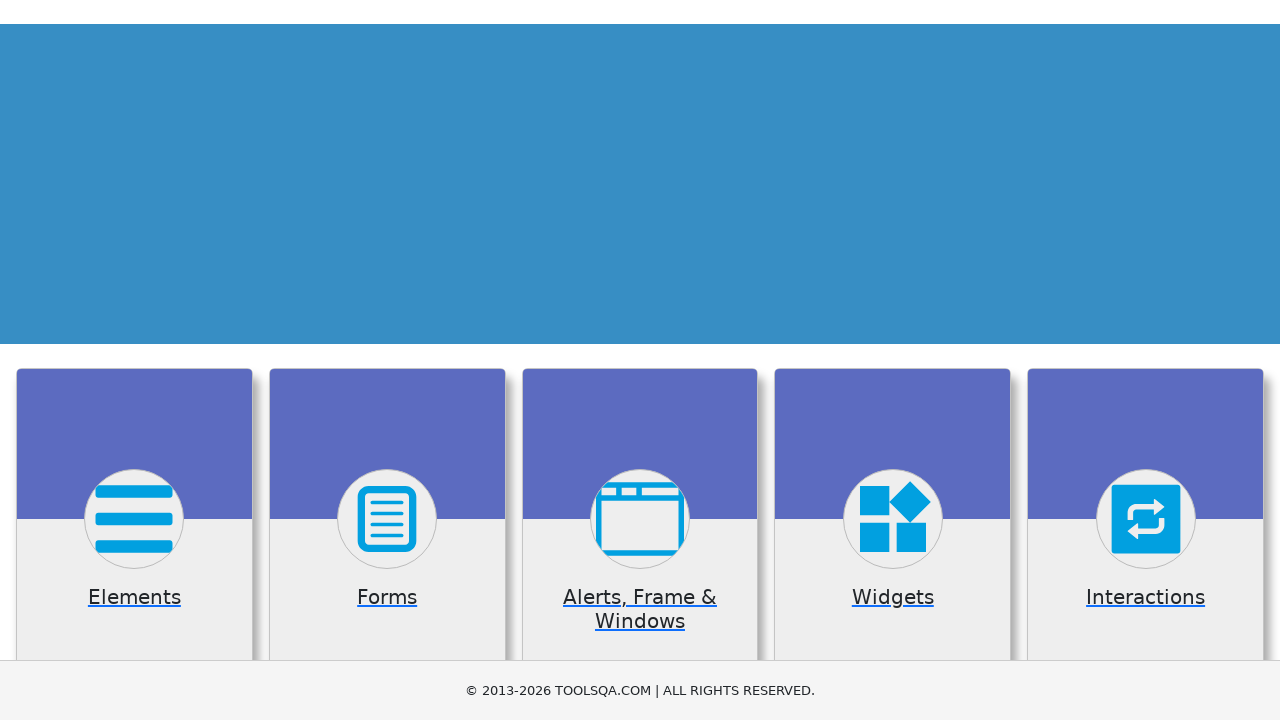

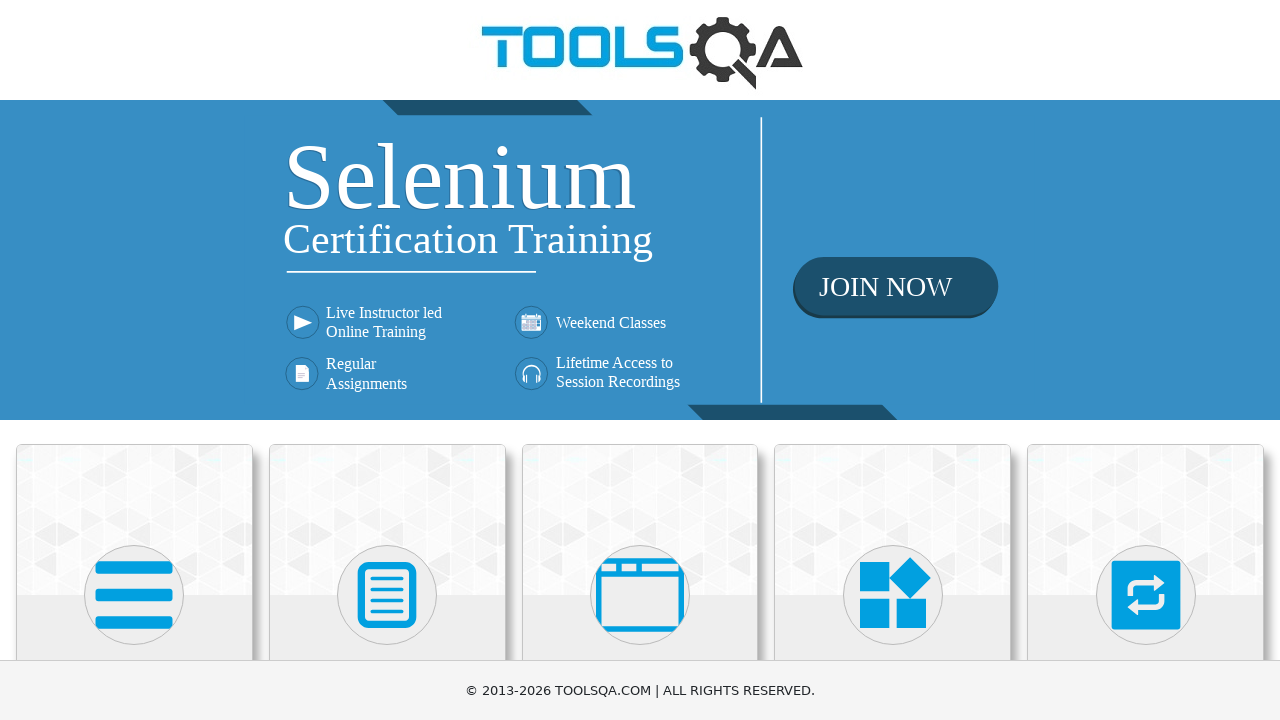